Verifies that key UI elements on the login page are visible including logo, username field, password field, and login button

Starting URL: https://opensource-demo.orangehrmlive.com/web/index.php/auth/login

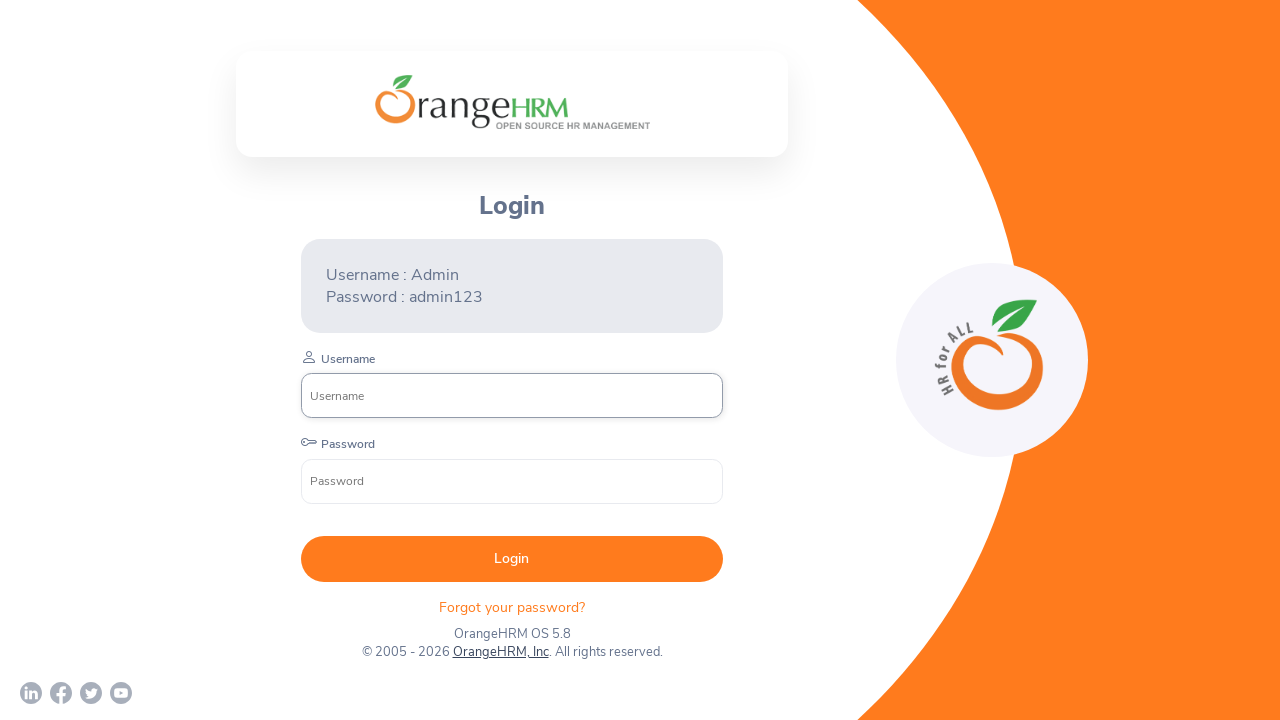

Waited for username input field to be present in DOM
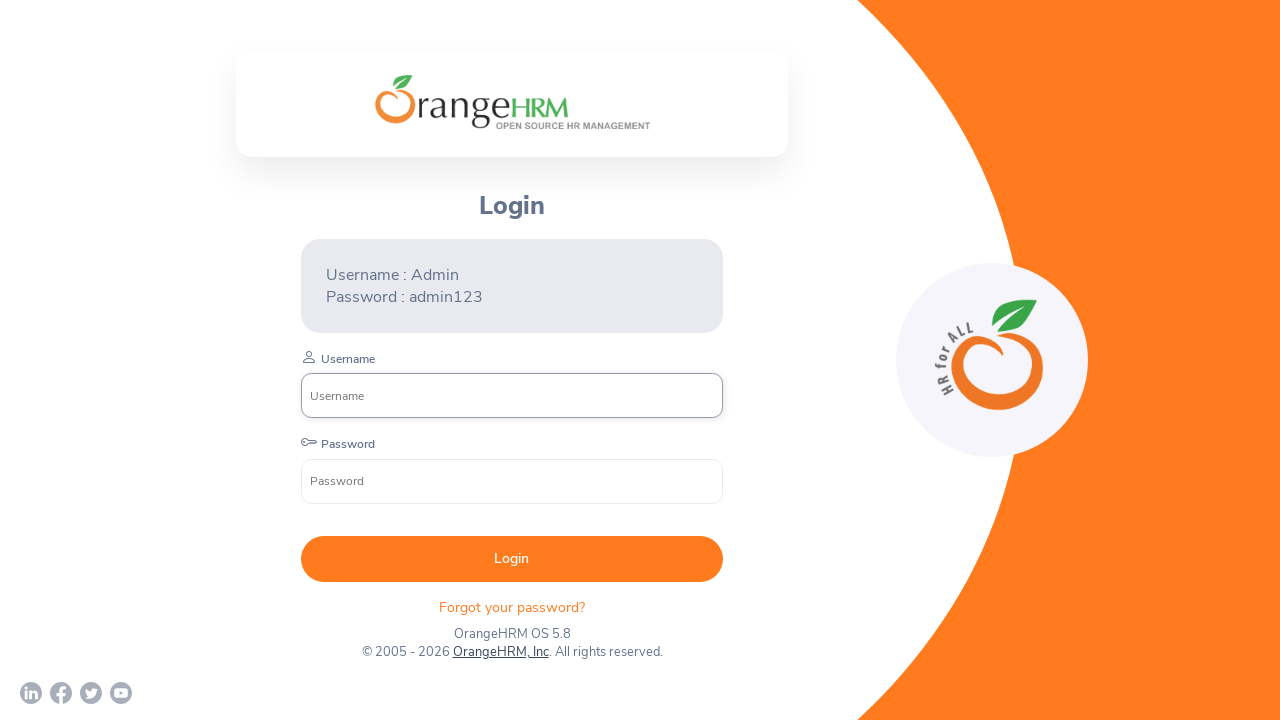

Verified logo is visible on login page
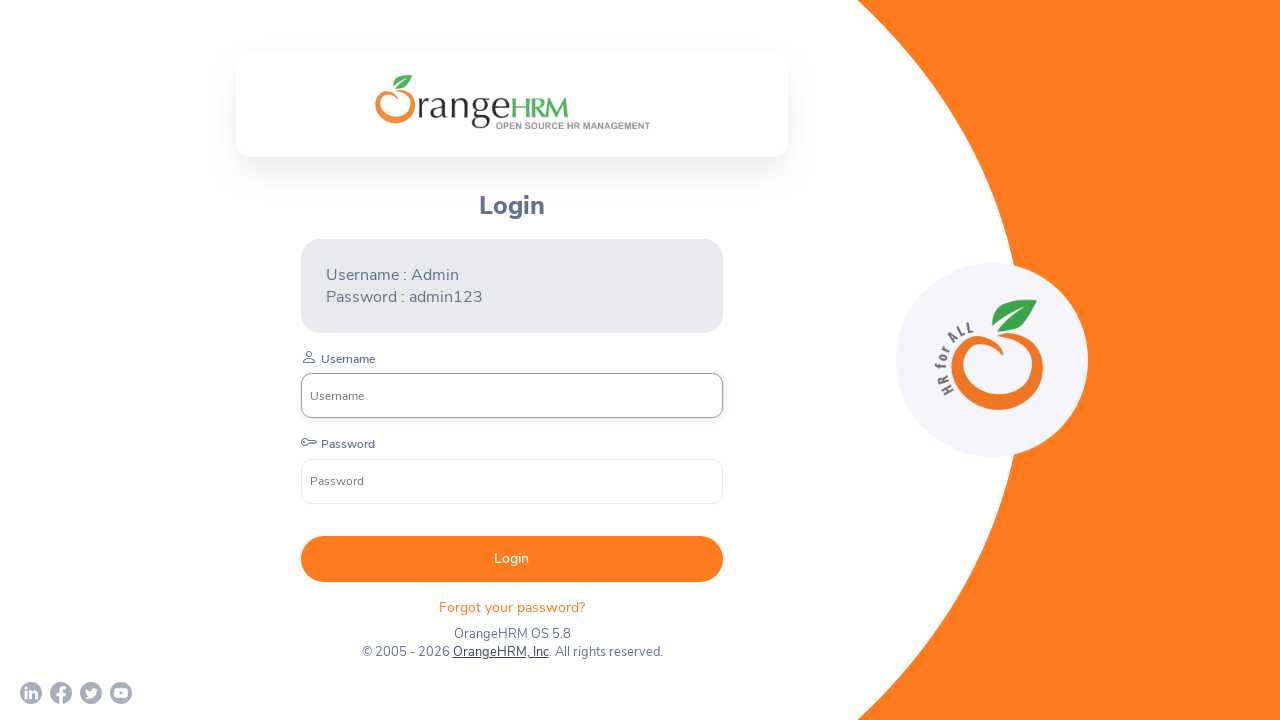

Verified username input field is visible
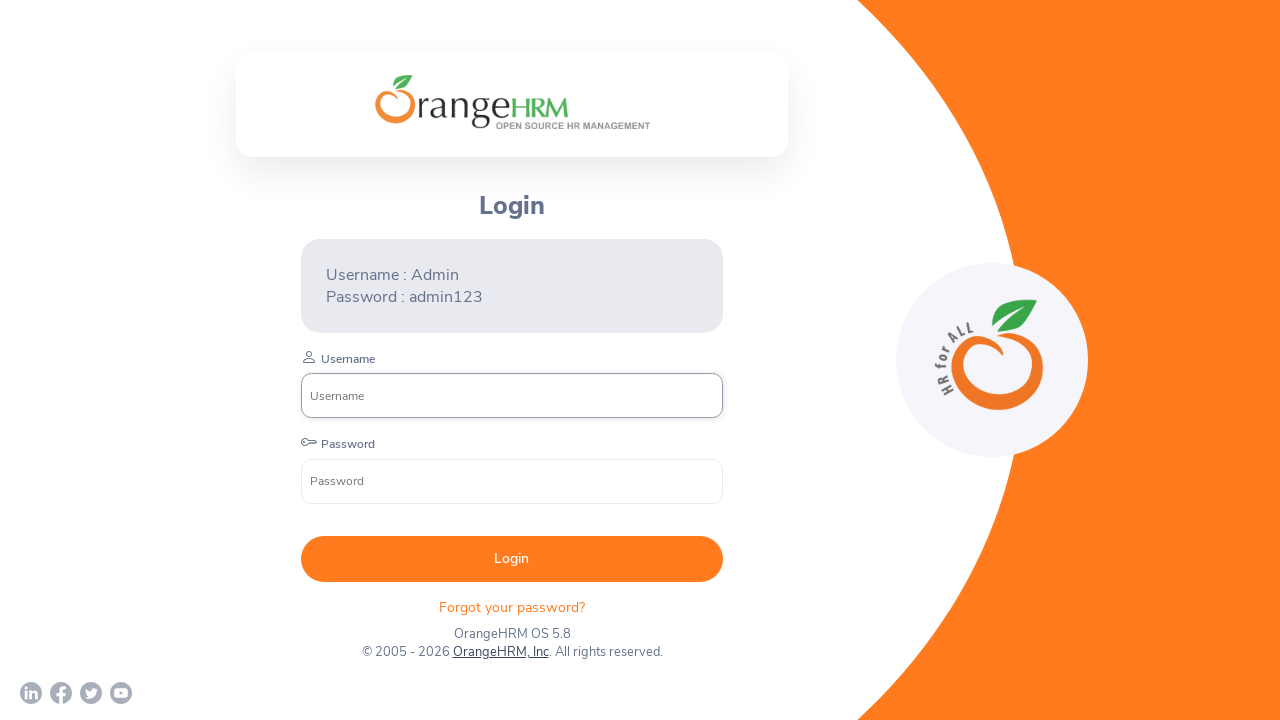

Verified password input field is visible
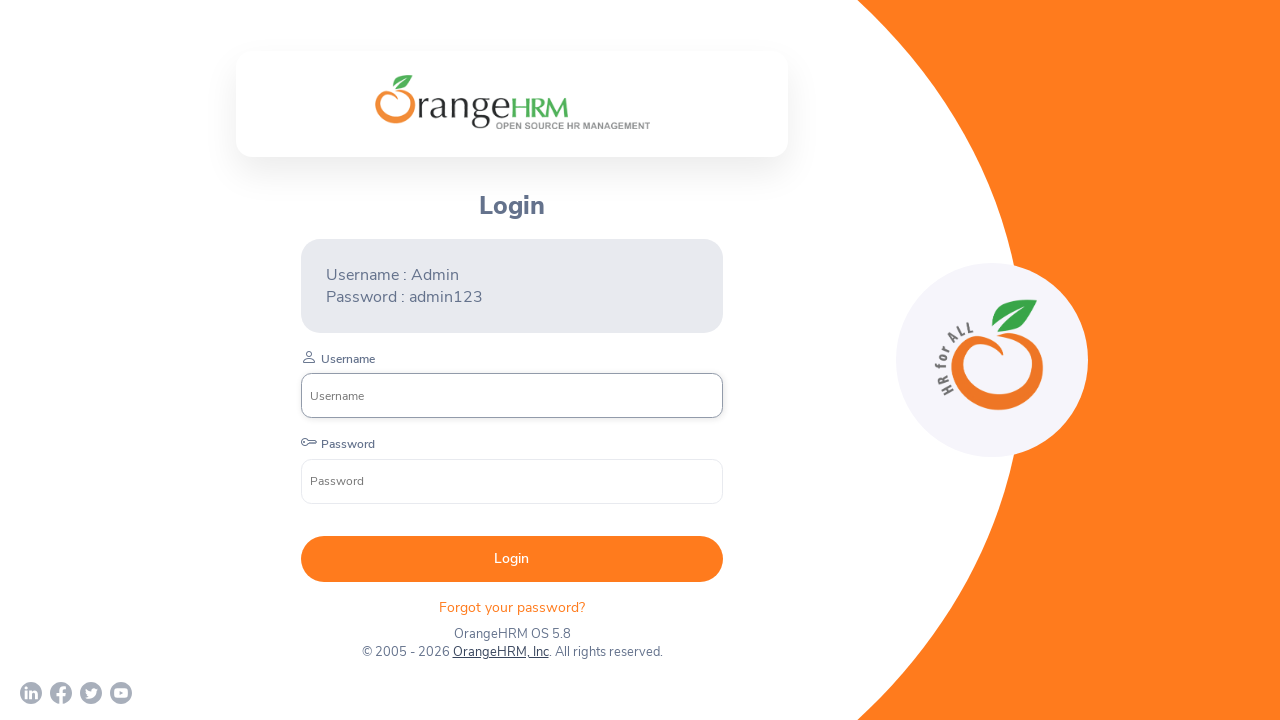

Verified login button is visible
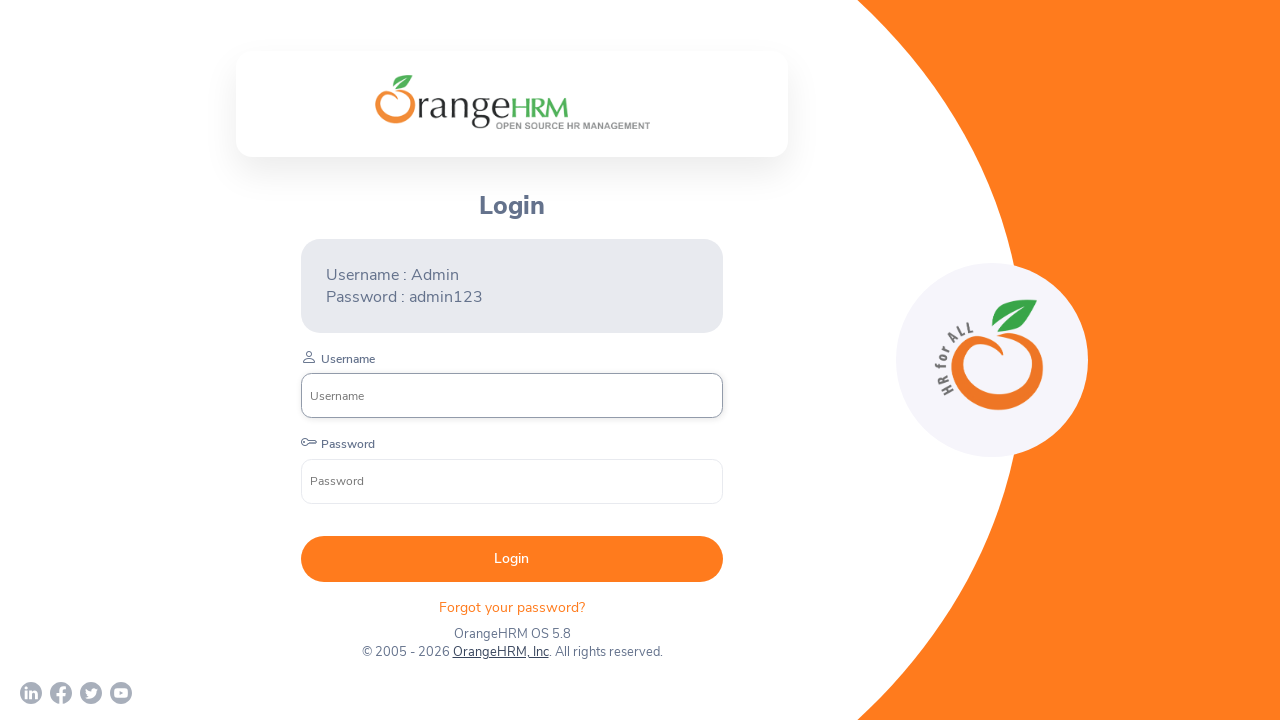

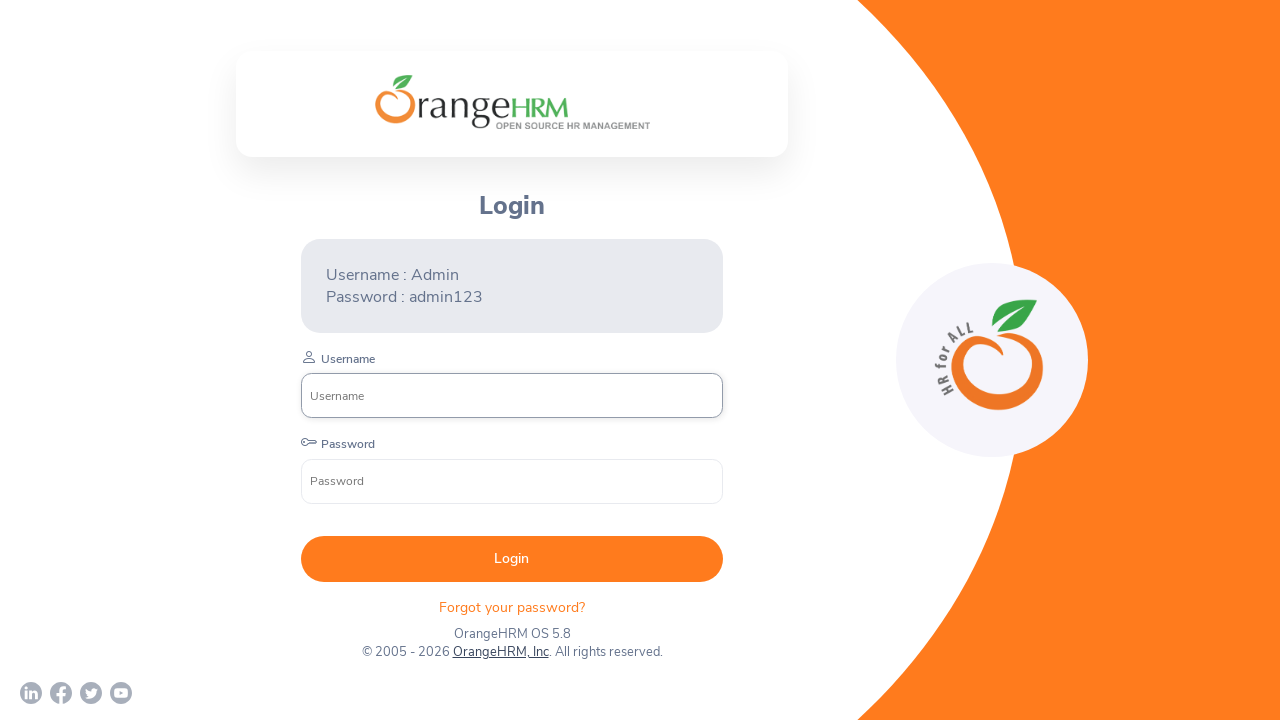